Tests login form error handling by submitting incorrect credentials and verifying the error message displayed

Starting URL: https://login1.nextbasecrm.com/

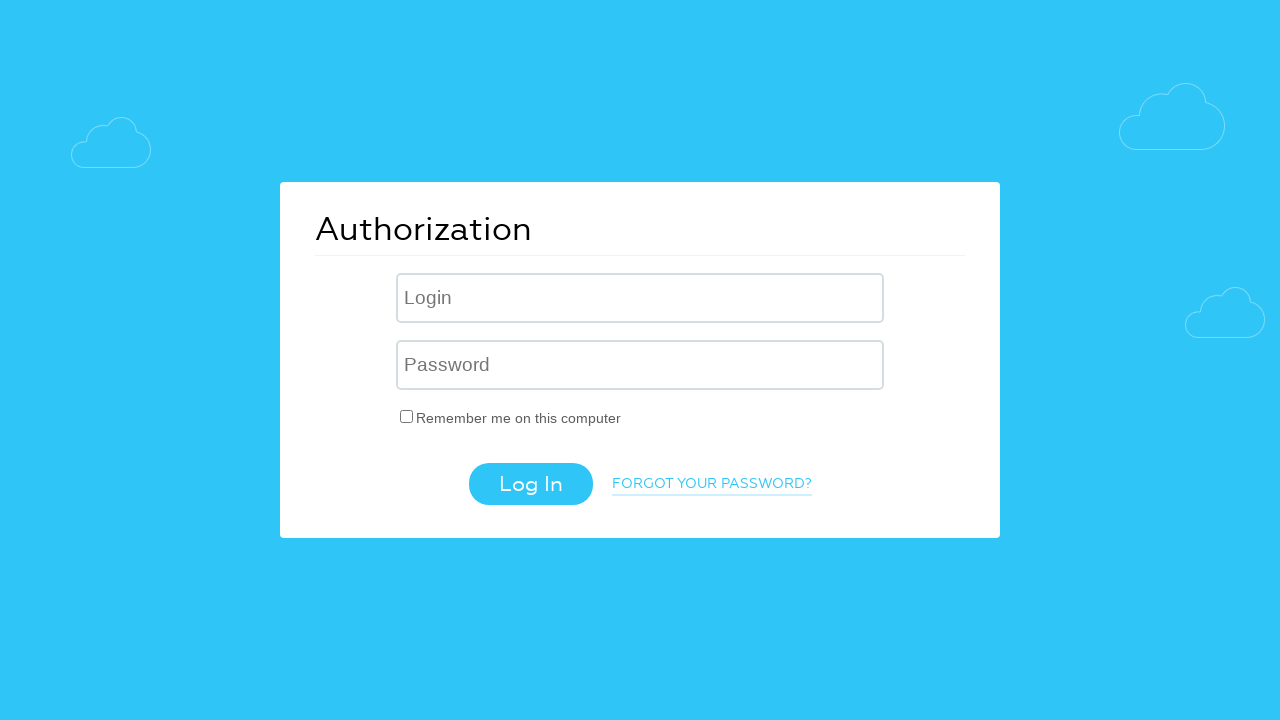

Navigated to login page at https://login1.nextbasecrm.com/
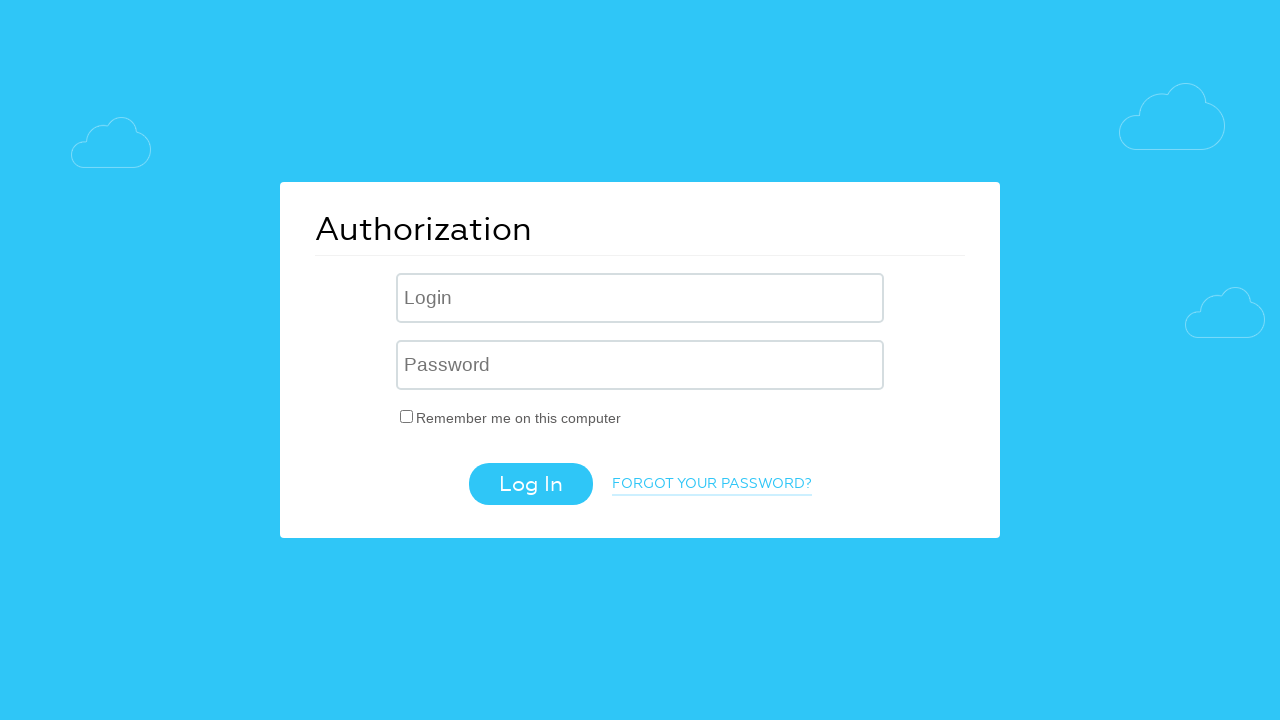

Filled username field with 'incorrect' on input[name='USER_LOGIN']
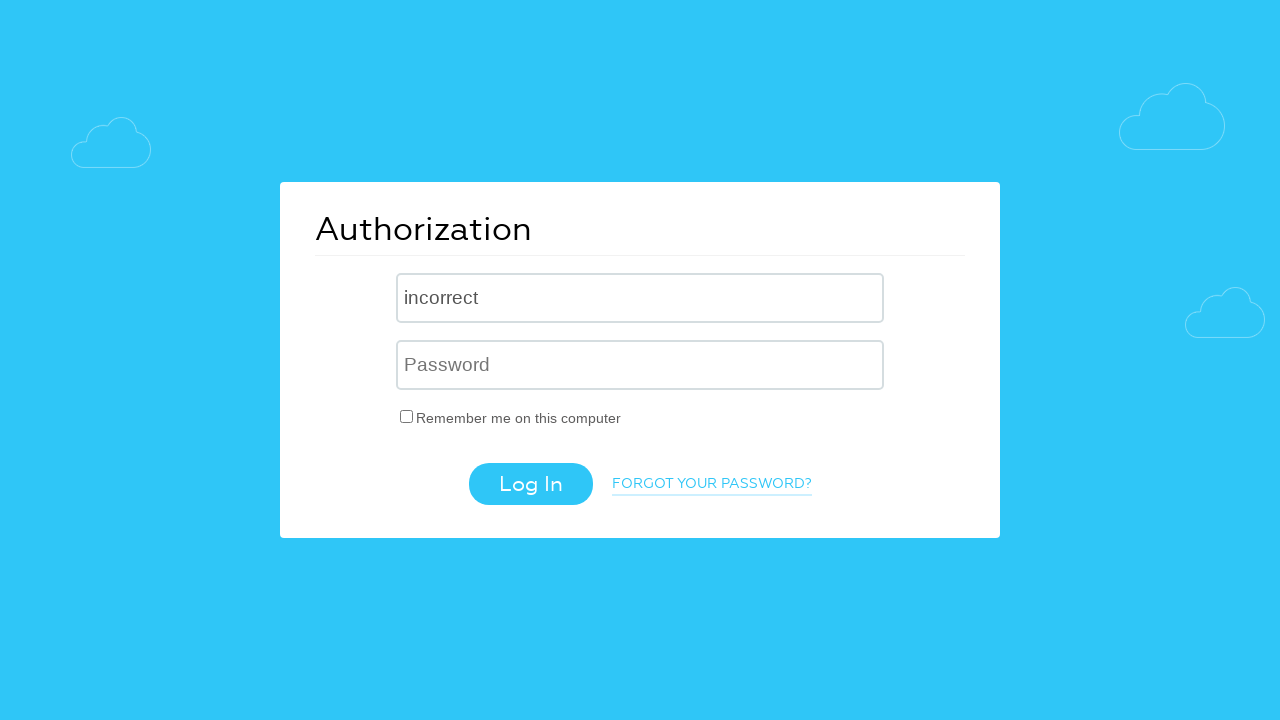

Filled password field with 'incorrect' on input[name='USER_PASSWORD']
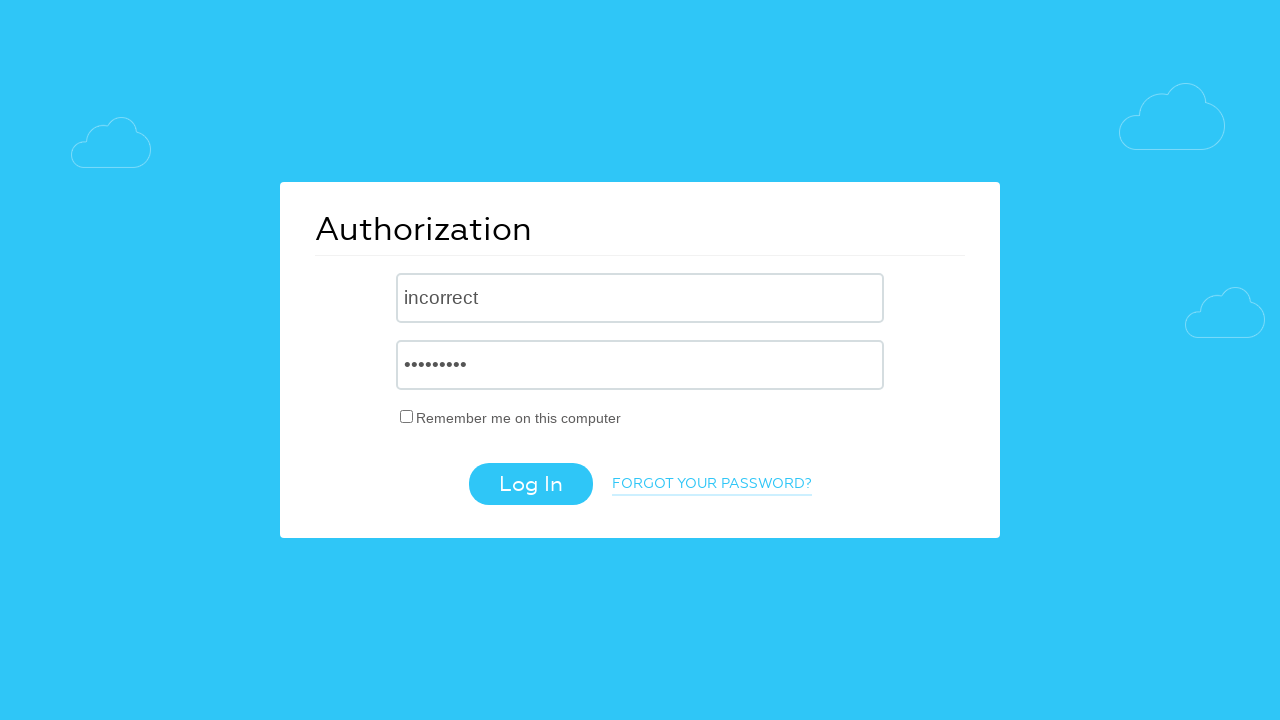

Clicked login button at (530, 484) on .login-btn
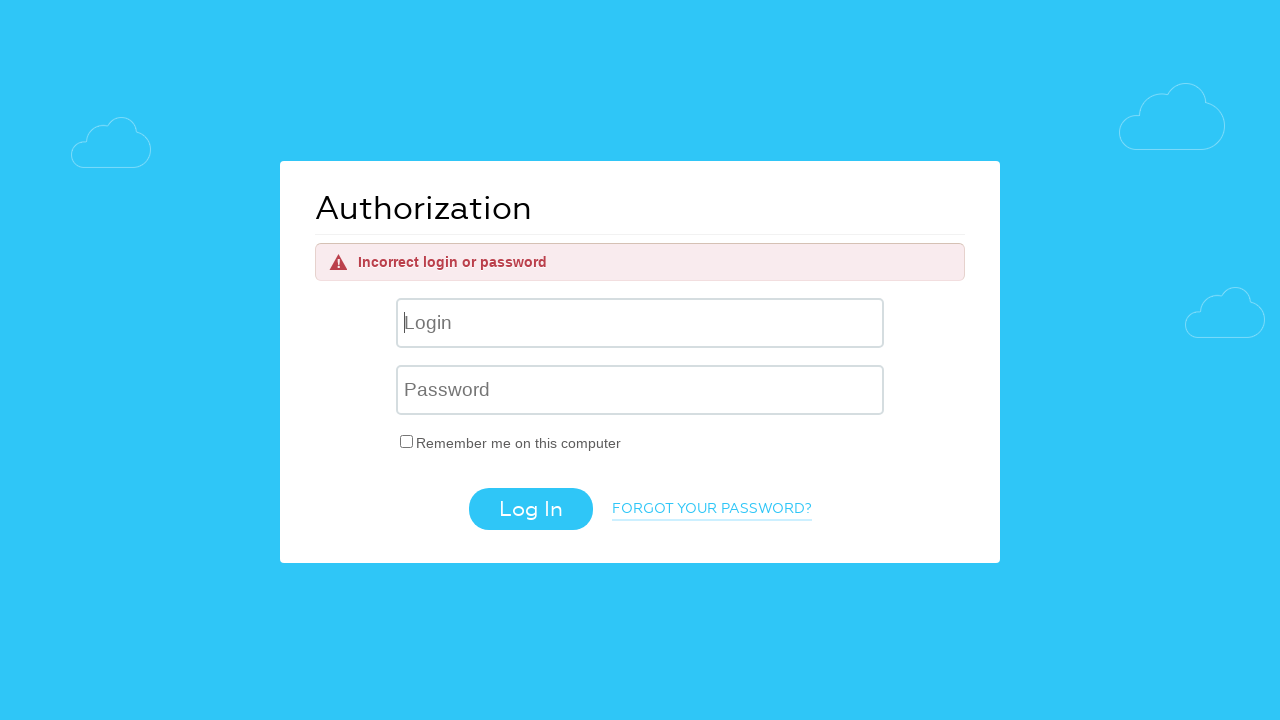

Error message element appeared
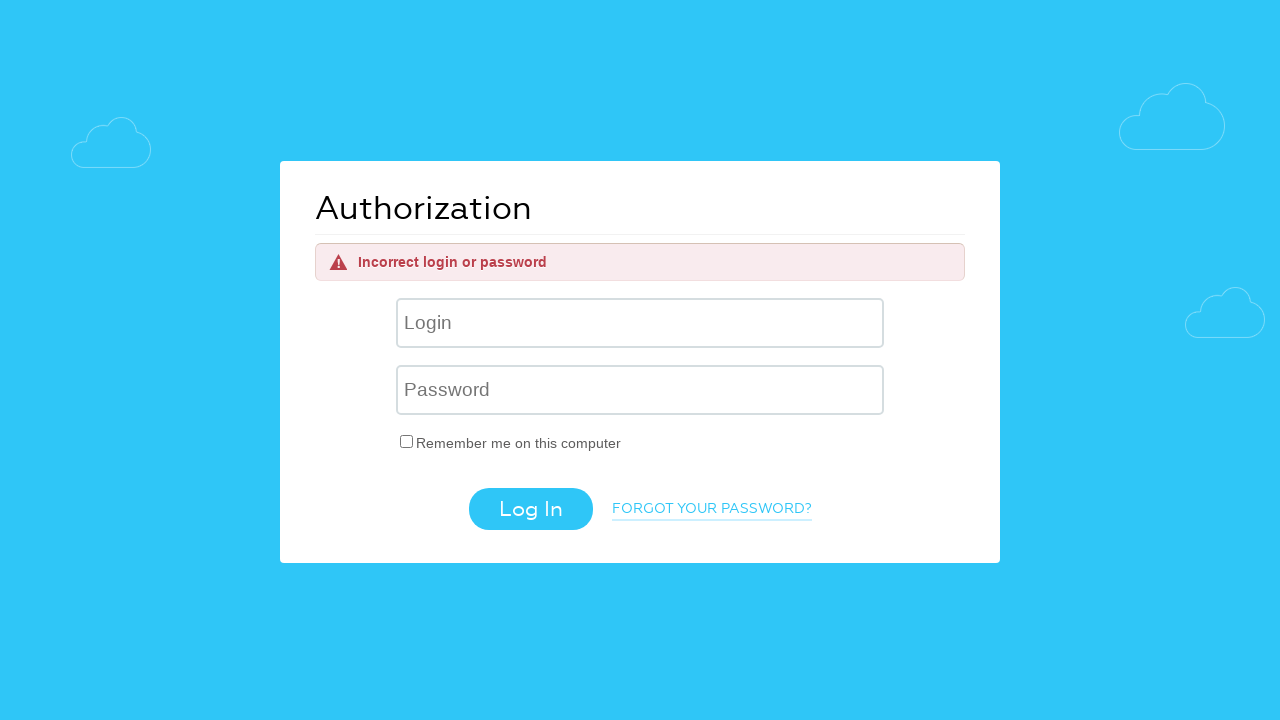

Retrieved error message text
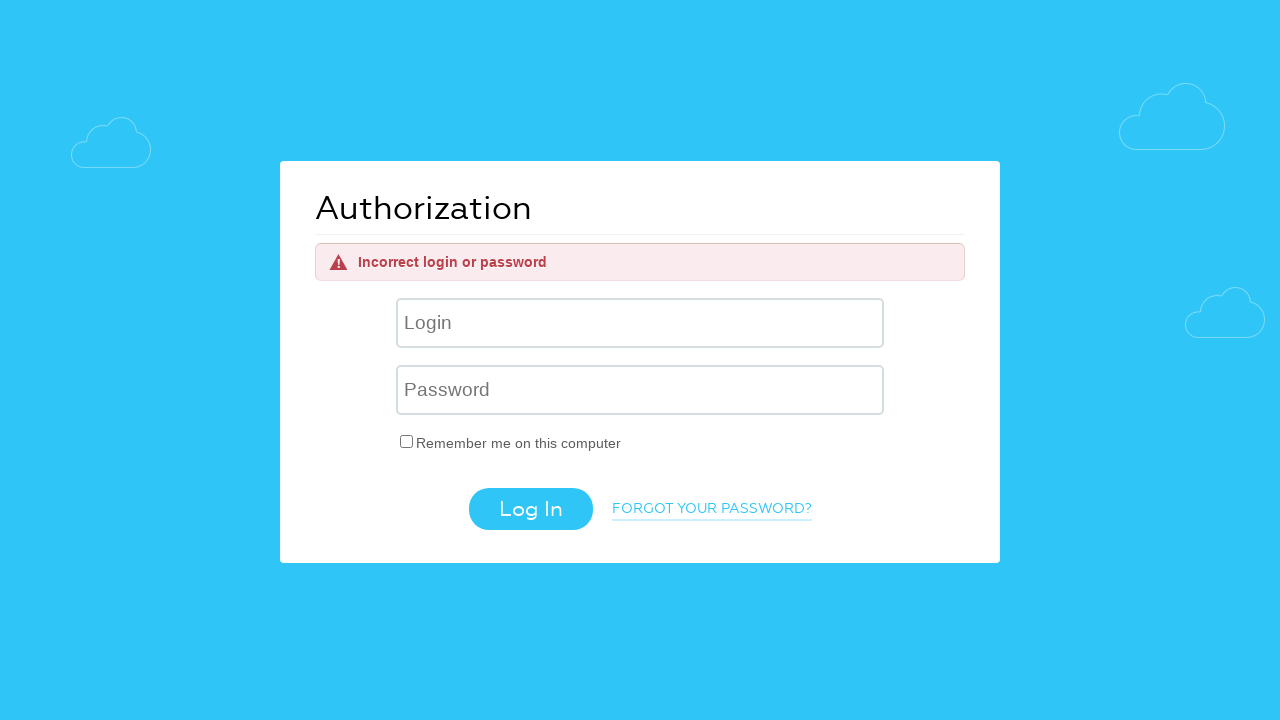

Verified error message is 'Incorrect login or password'
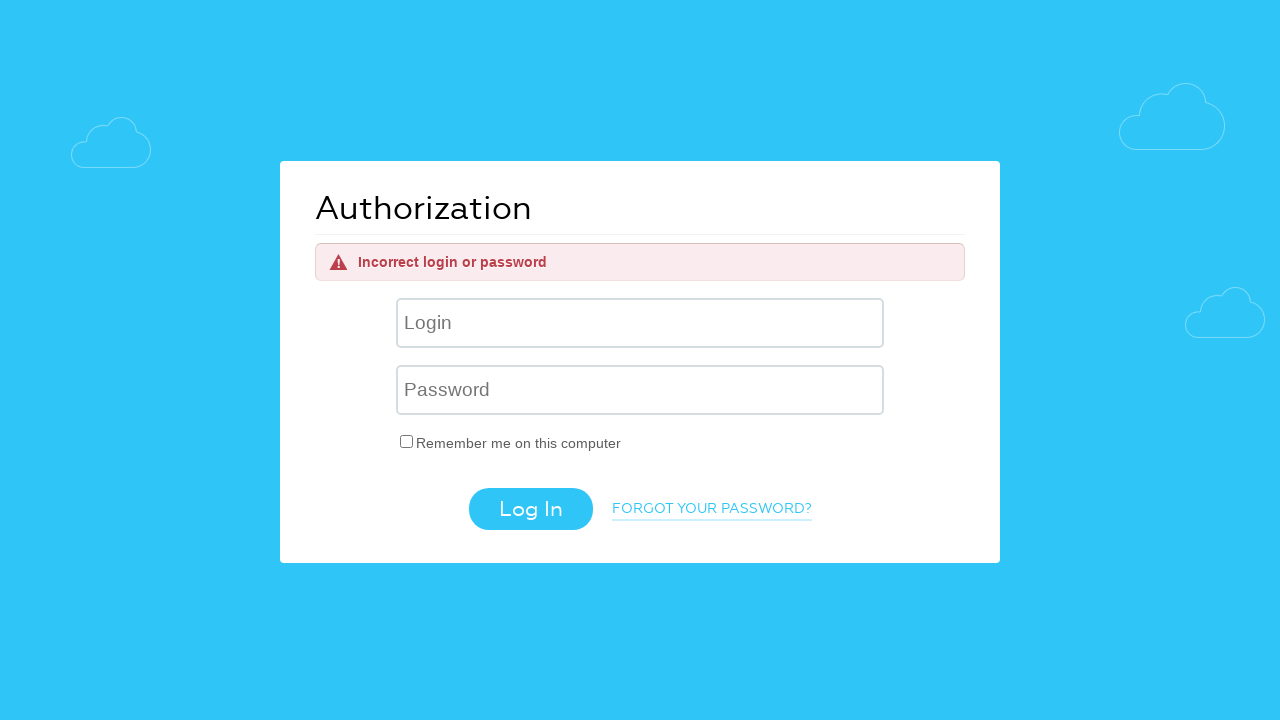

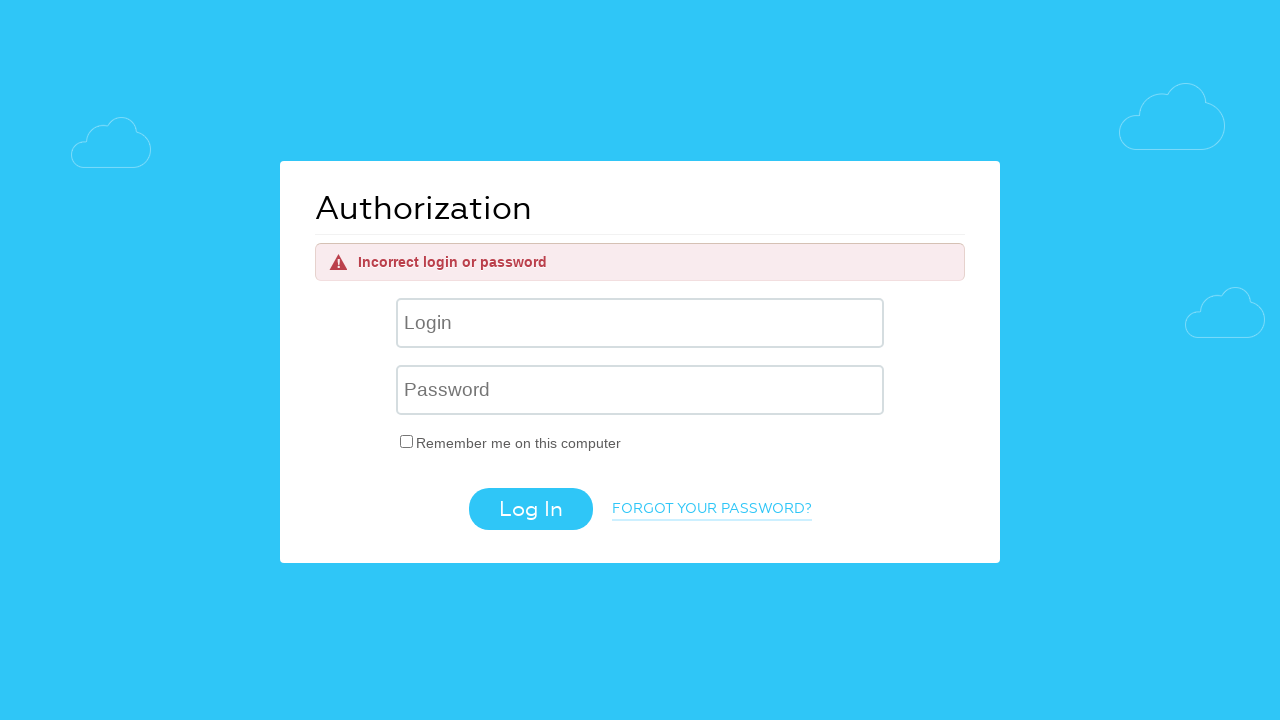